Tests clicking an alert button and accepting the JavaScript alert dialog that appears

Starting URL: https://kristinek.github.io/site/examples/alerts_popups

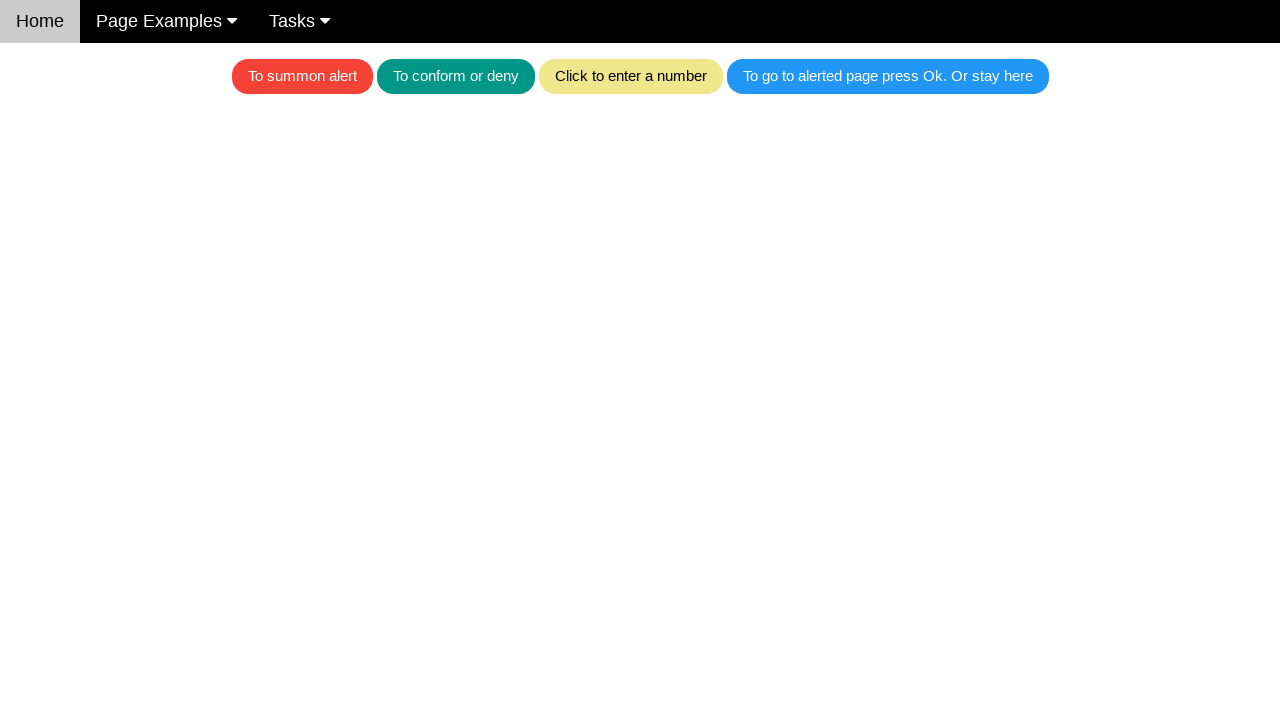

Clicked the red alert button at (302, 76) on .w3-red
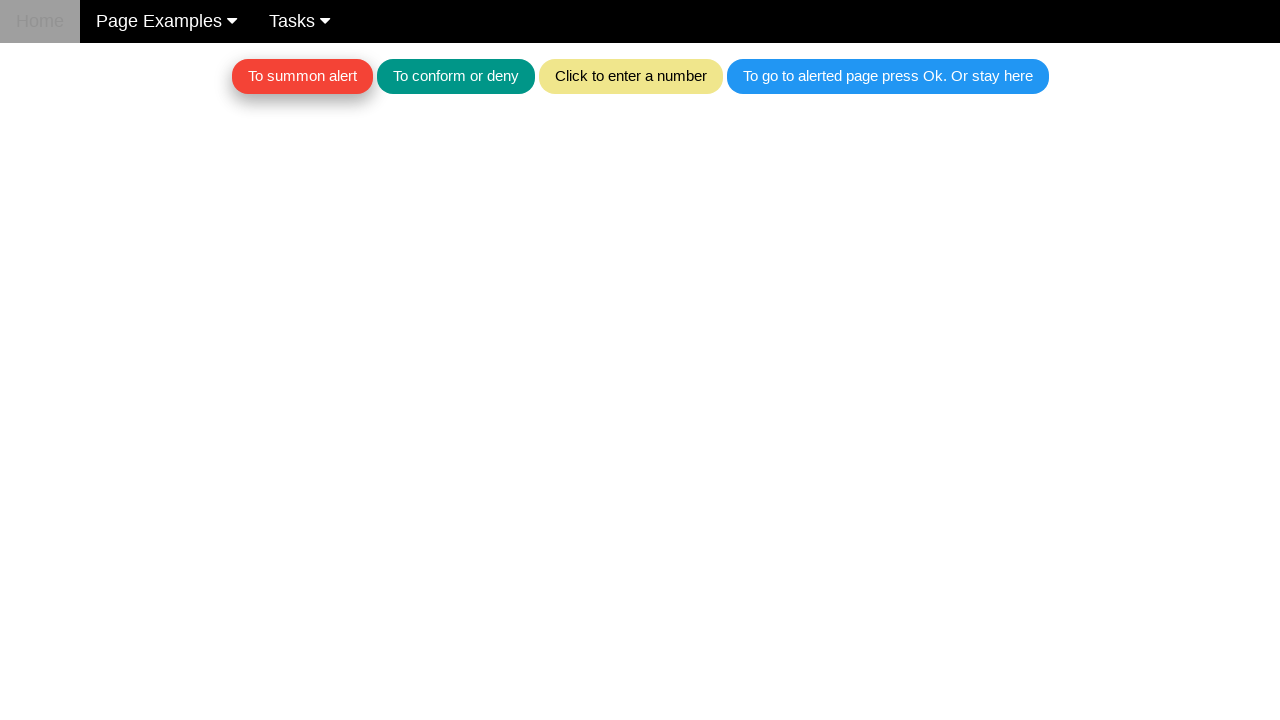

Set up dialog handler to accept alerts
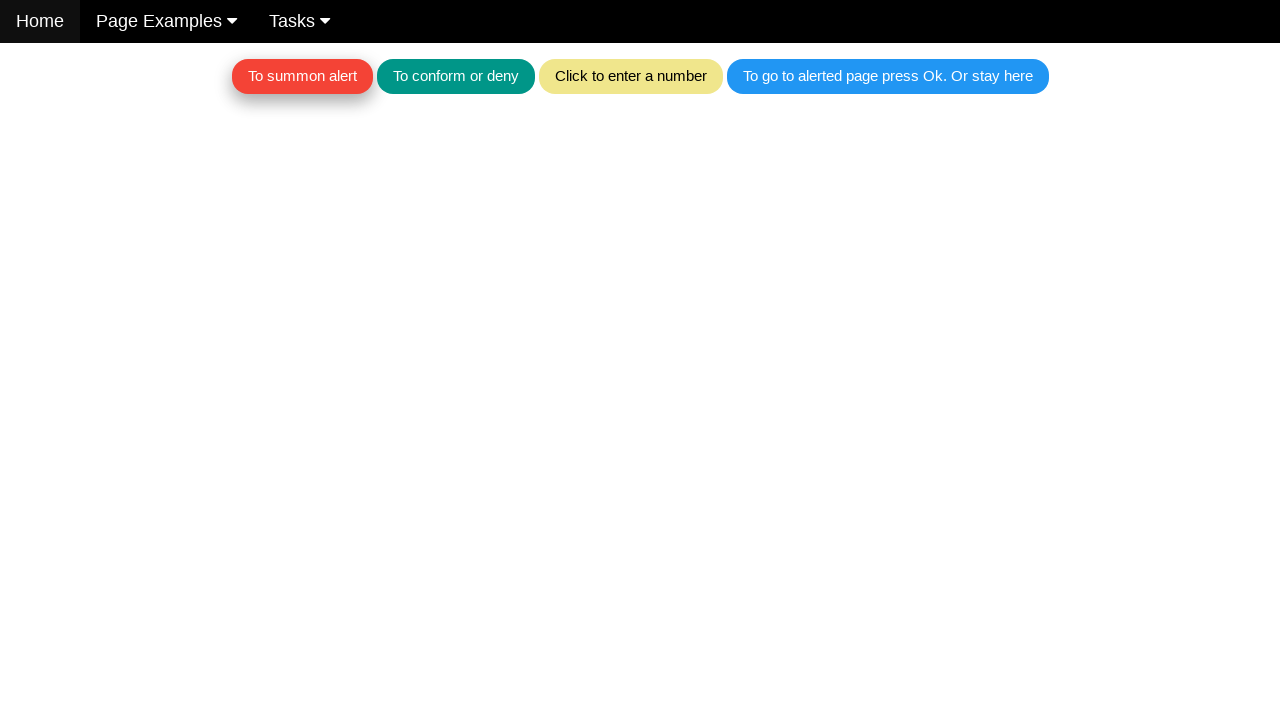

Clicked the red alert button again to trigger the alert at (302, 76) on .w3-red
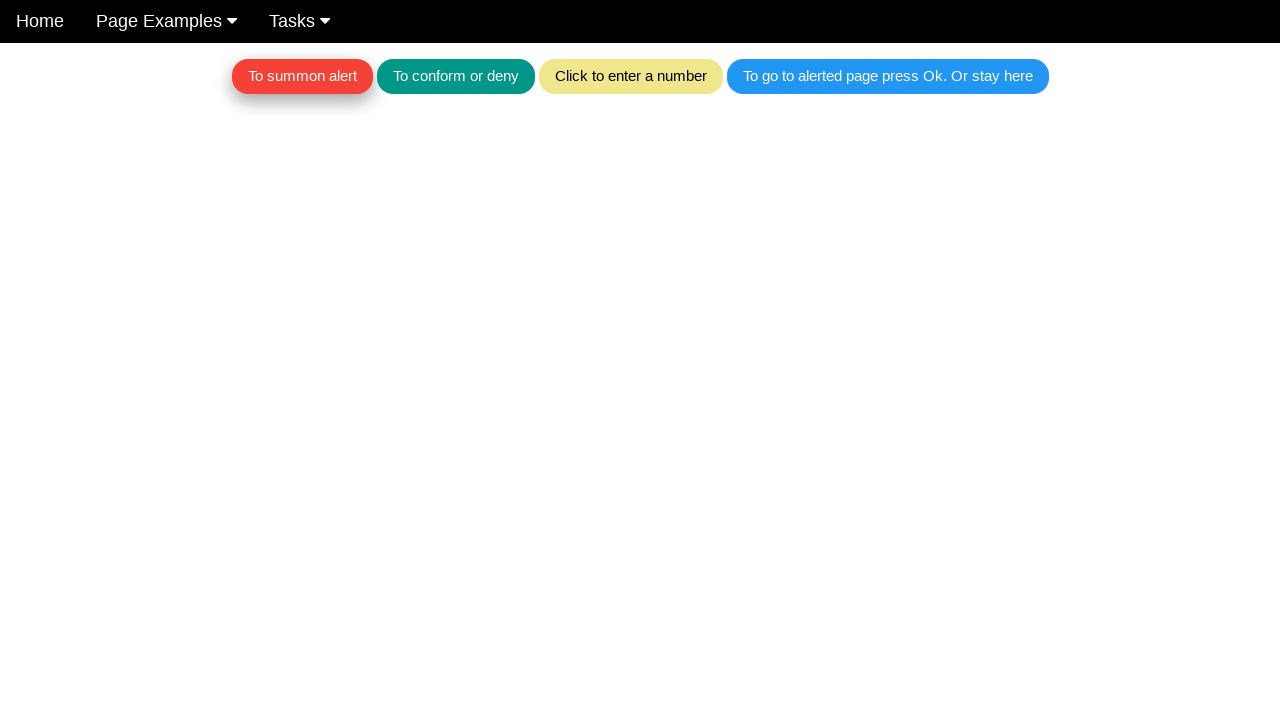

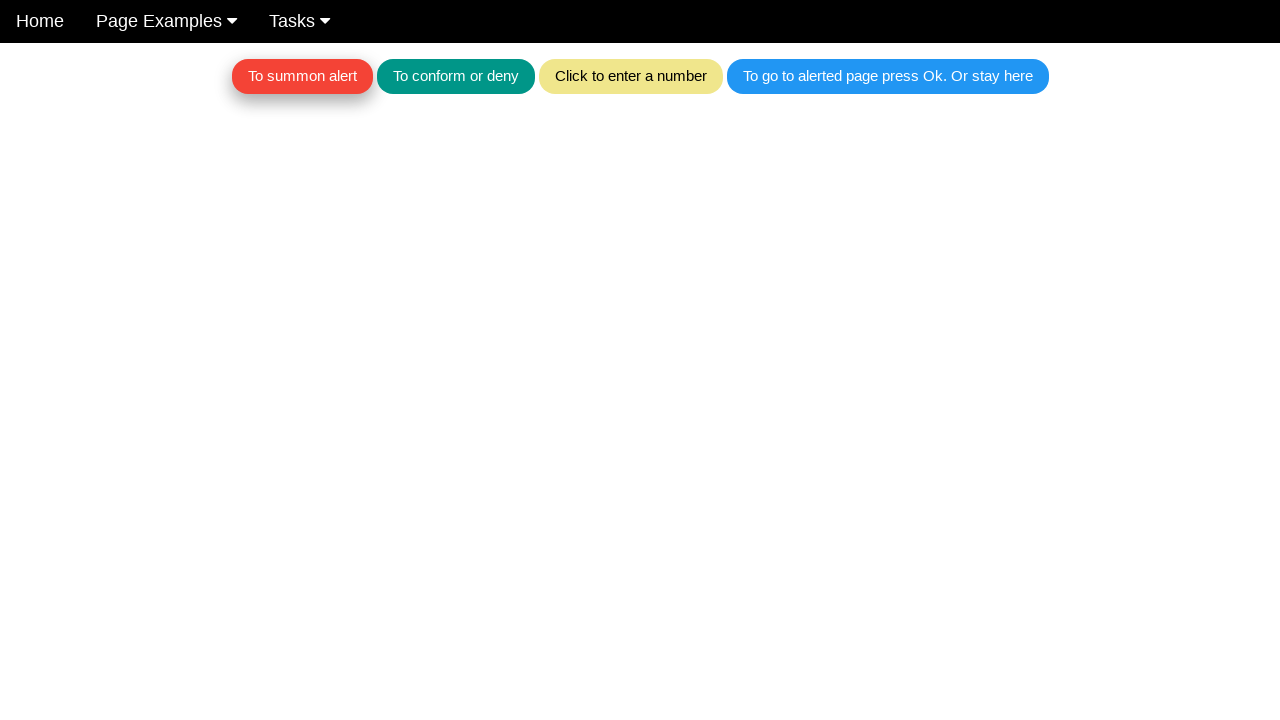